Interacts with an online piano keyboard by clicking various key buttons to play a melody sequence on a music lesson page.

Starting URL: https://www.apronus.com/music/lessons/unit01.htm

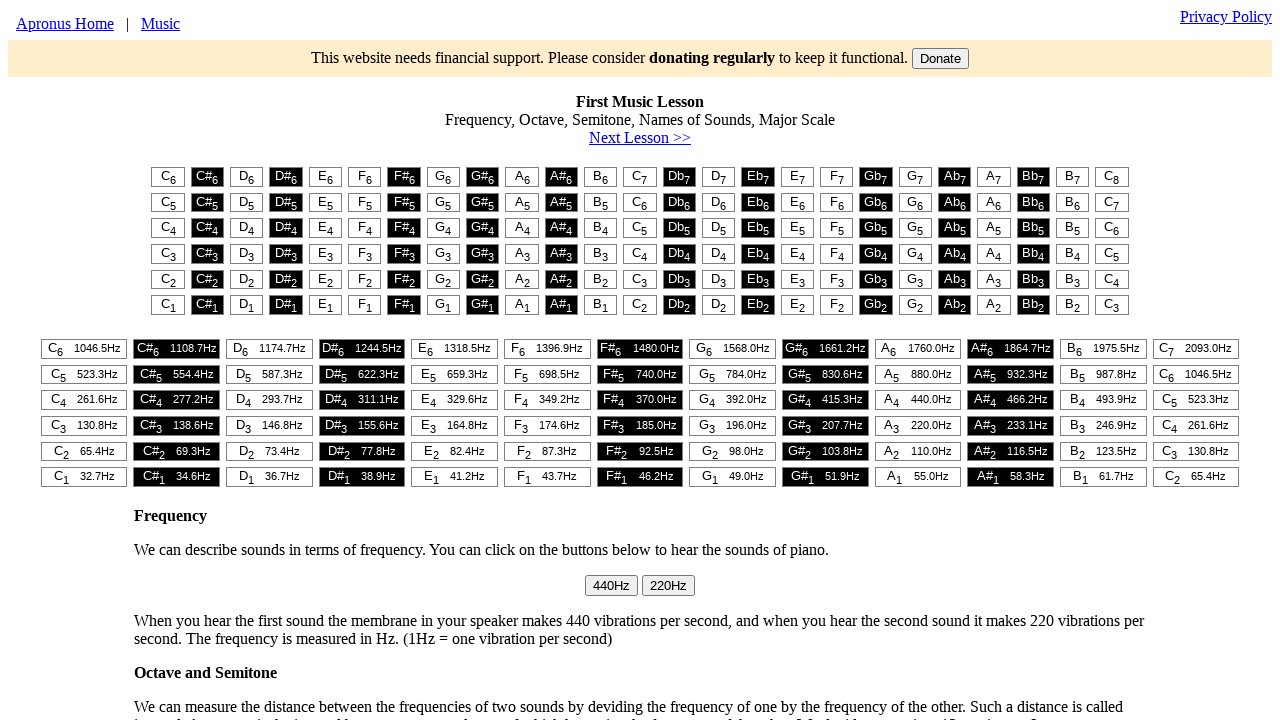

Clicked piano key at column 3 at (247, 177) on #t1 > table > tr:nth-child(1) > td:nth-child(3) > button
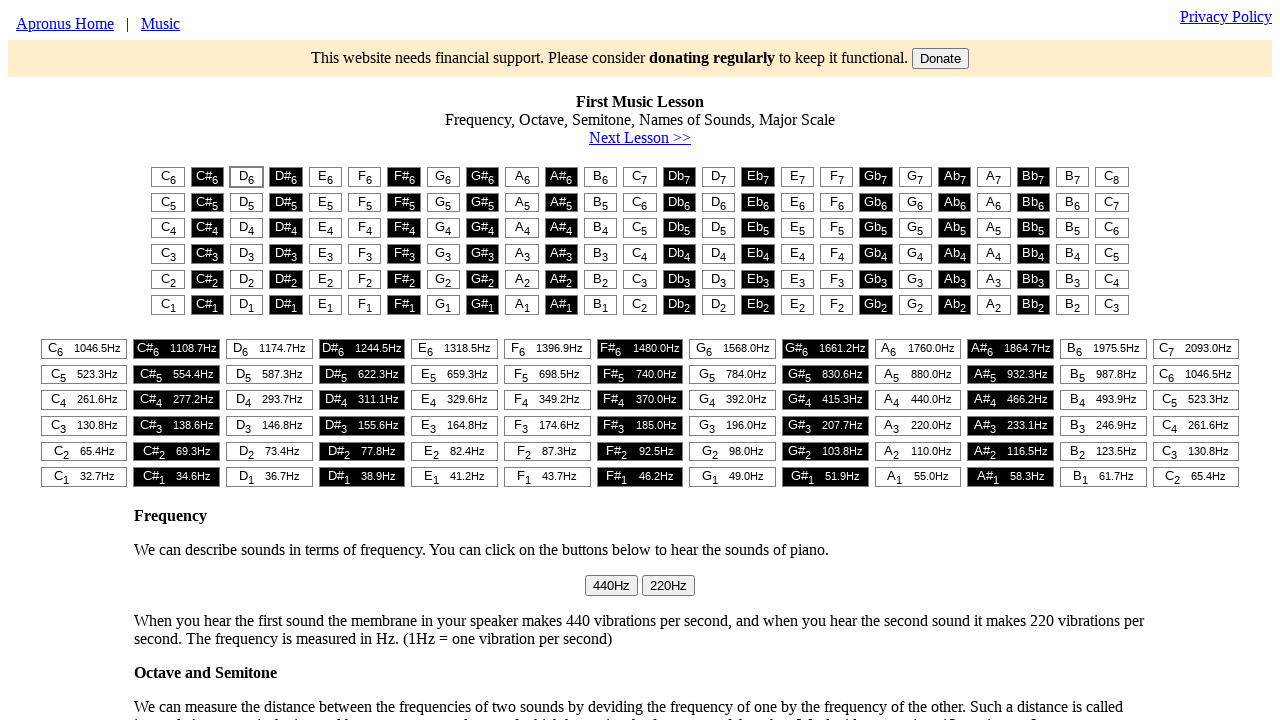

Clicked piano key at column 5 at (325, 177) on #t1 > table > tr:nth-child(1) > td:nth-child(5) > button
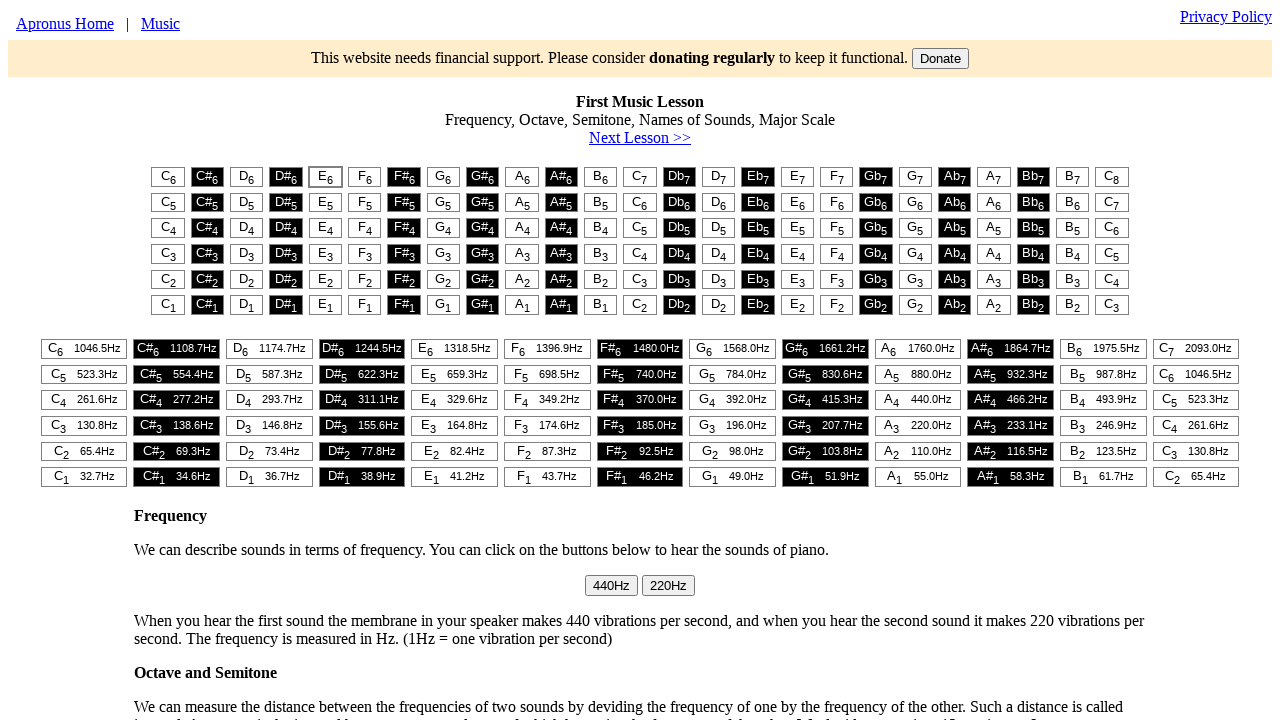

Clicked piano key at column 1 at (168, 177) on #t1 > table > tr:nth-child(1) > td:nth-child(1) > button
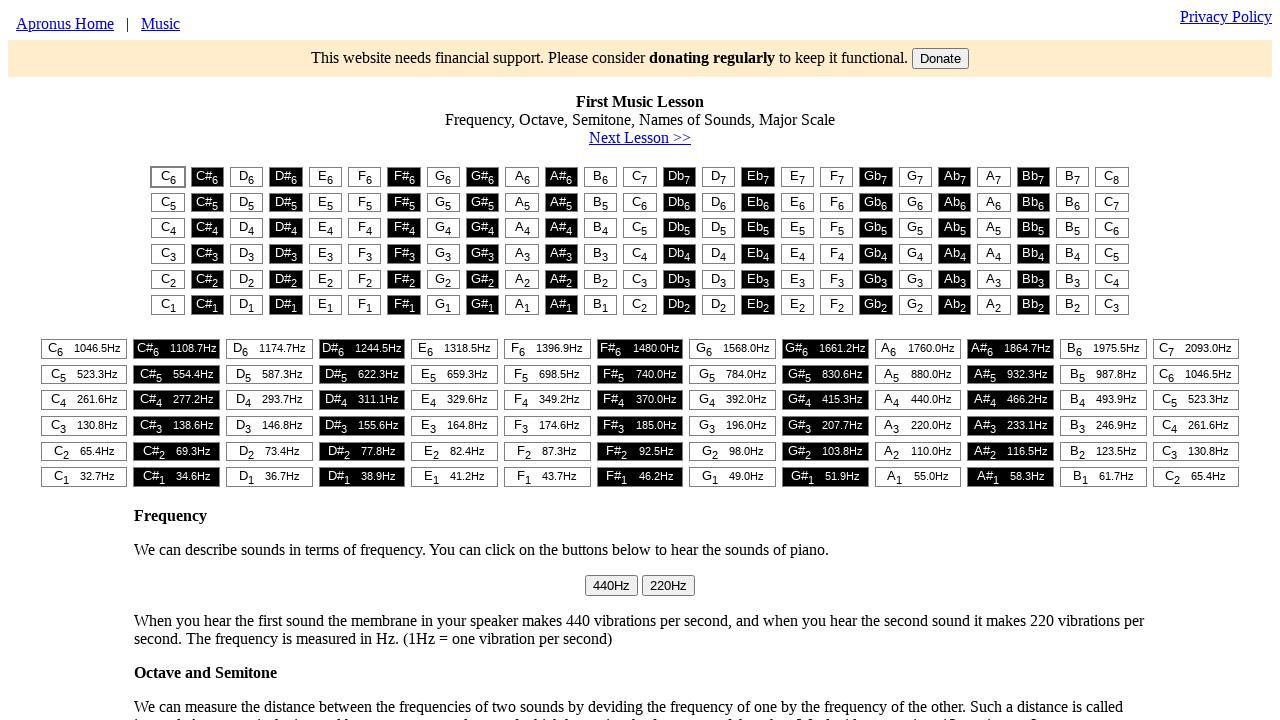

Clicked piano key at column 1 at (168, 177) on #t1 > table > tr:nth-child(1) > td:nth-child(1) > button
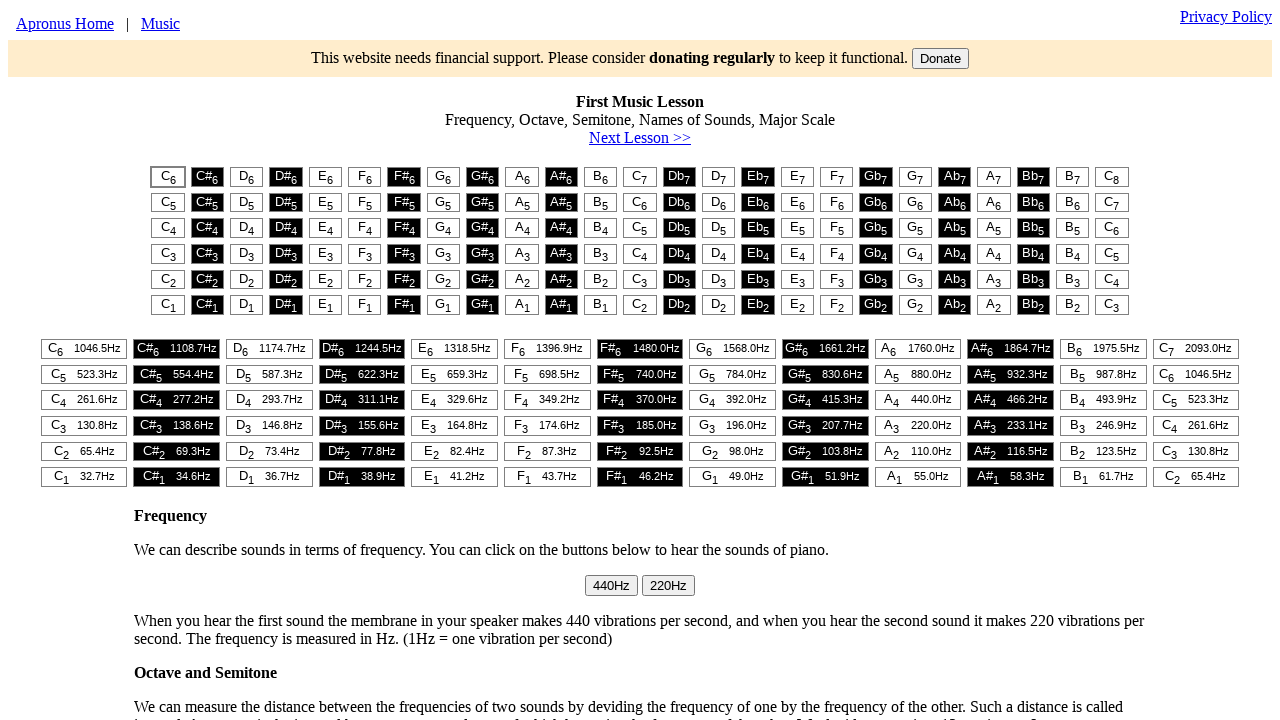

Clicked piano key at column 3 at (247, 177) on #t1 > table > tr:nth-child(1) > td:nth-child(3) > button
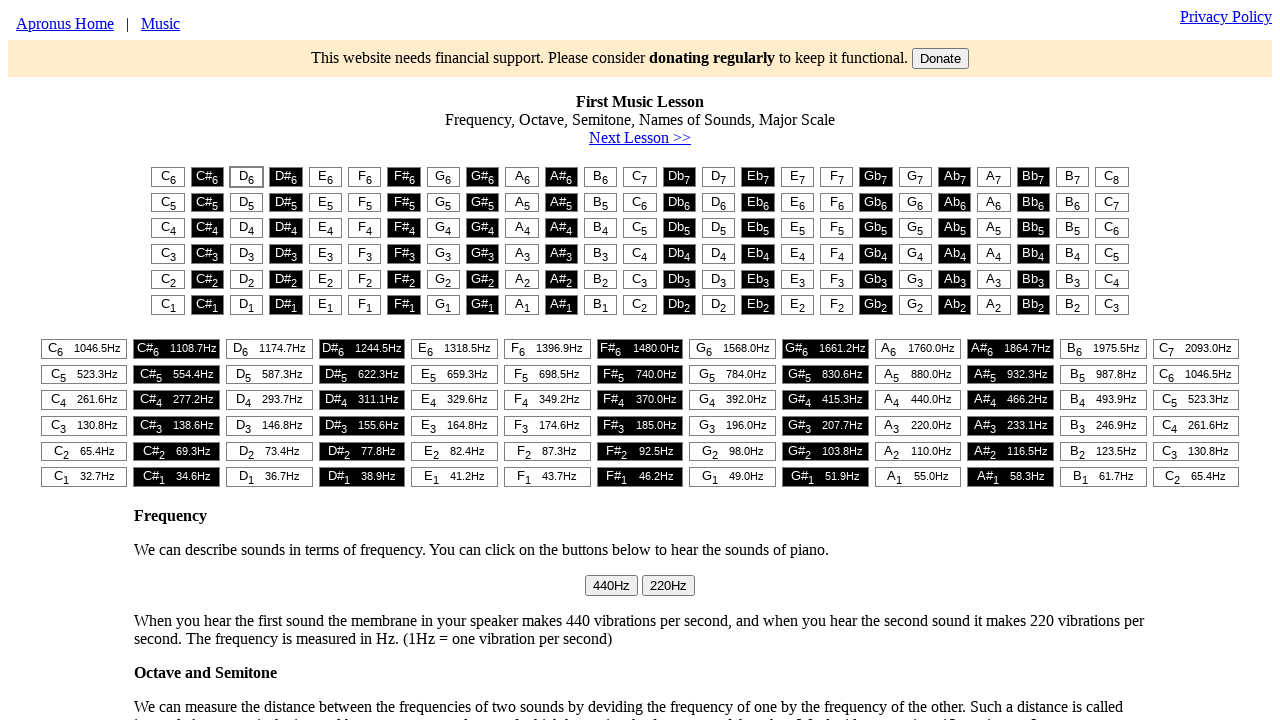

Clicked piano key at column 5 at (325, 177) on #t1 > table > tr:nth-child(1) > td:nth-child(5) > button
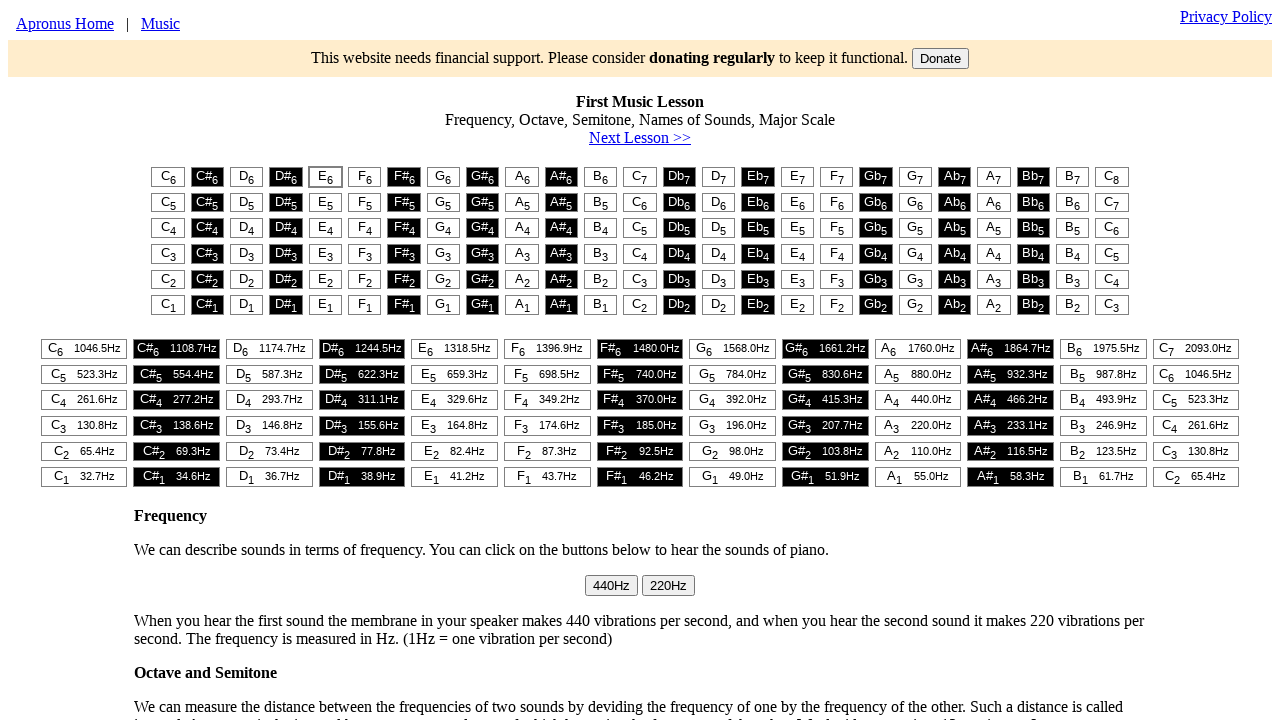

Clicked piano key at column 1 at (168, 177) on #t1 > table > tr:nth-child(1) > td:nth-child(1) > button
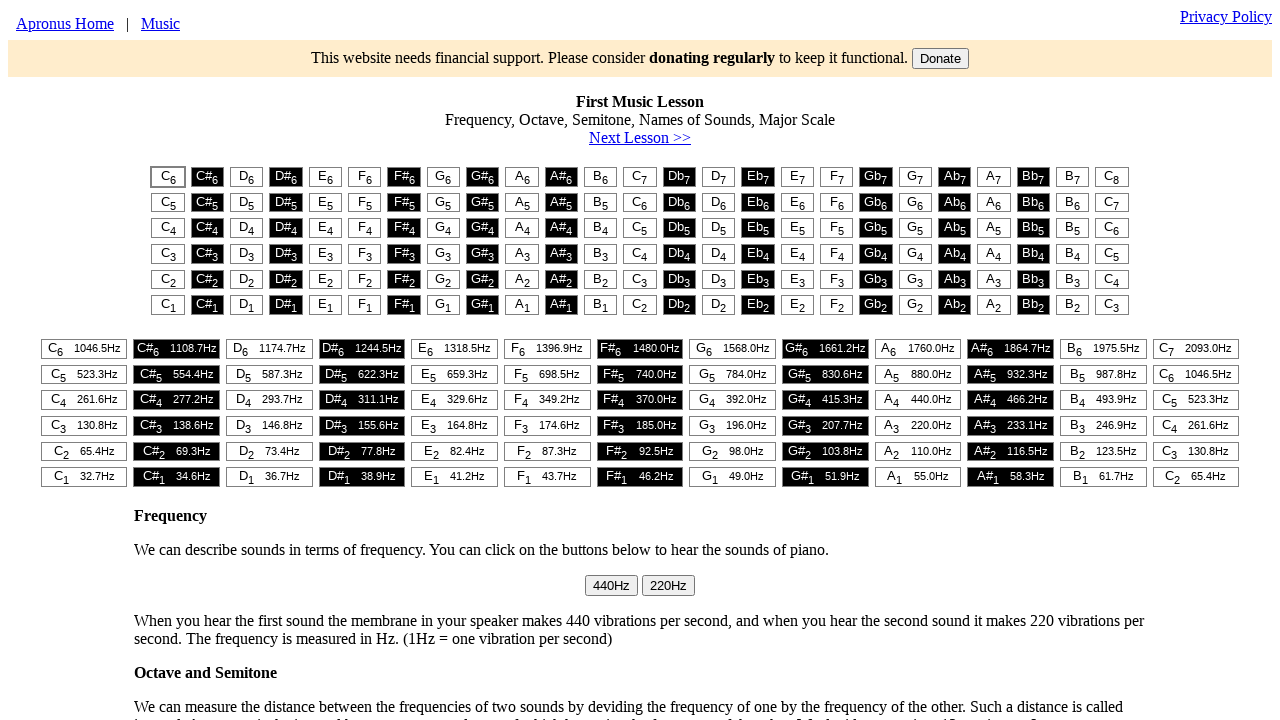

Clicked piano key at column 5 at (325, 177) on #t1 > table > tr:nth-child(1) > td:nth-child(5) > button
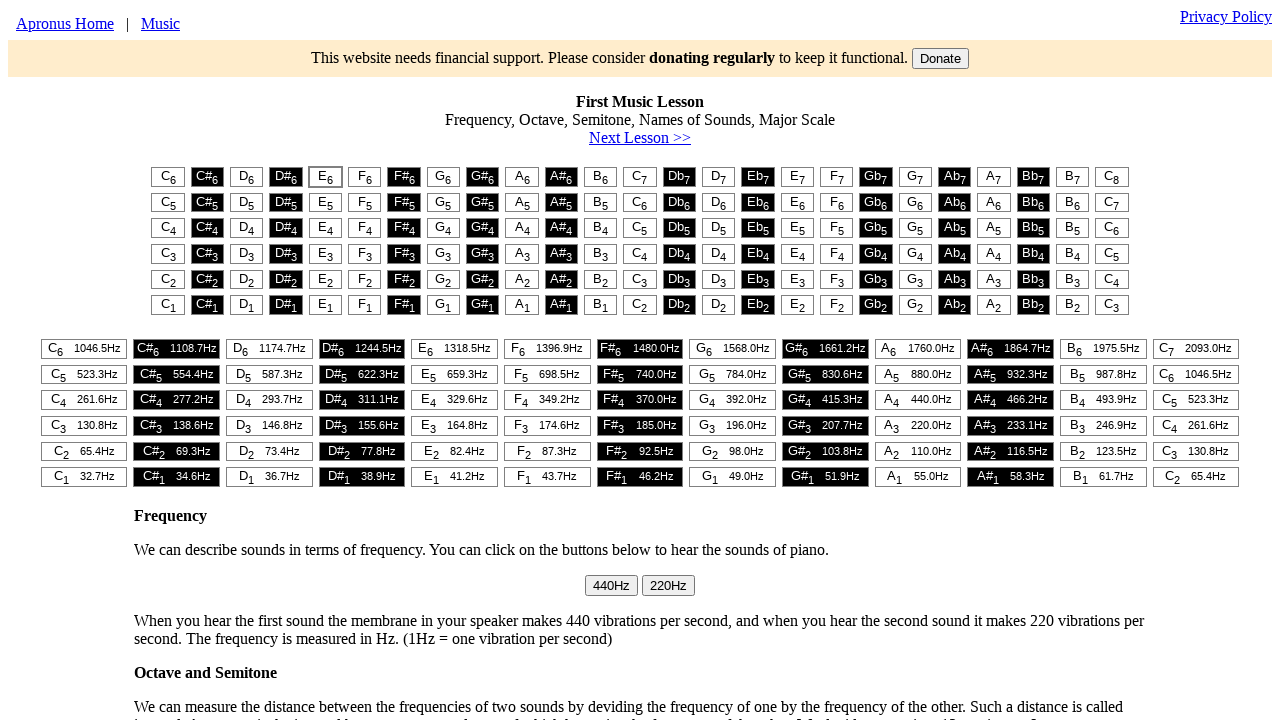

Clicked piano key at column 6 at (365, 177) on #t1 > table > tr:nth-child(1) > td:nth-child(6) > button
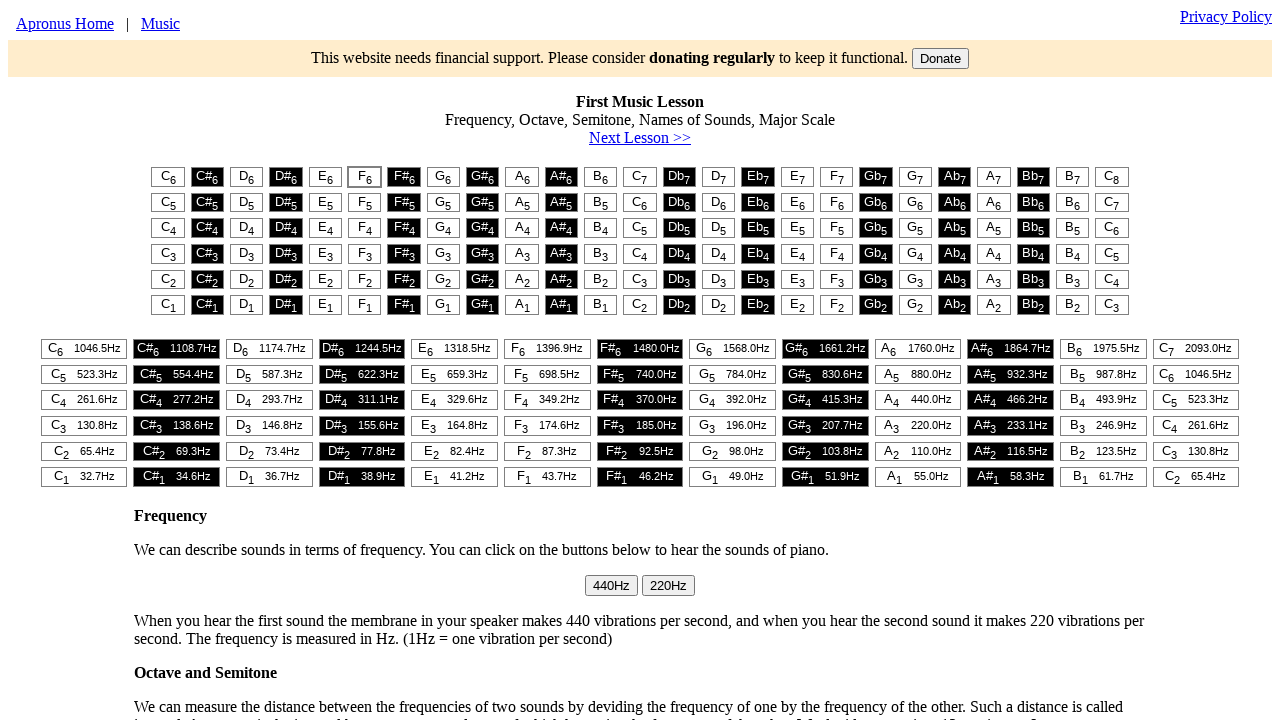

Clicked piano key at column 8 at (443, 177) on #t1 > table > tr:nth-child(1) > td:nth-child(8) > button
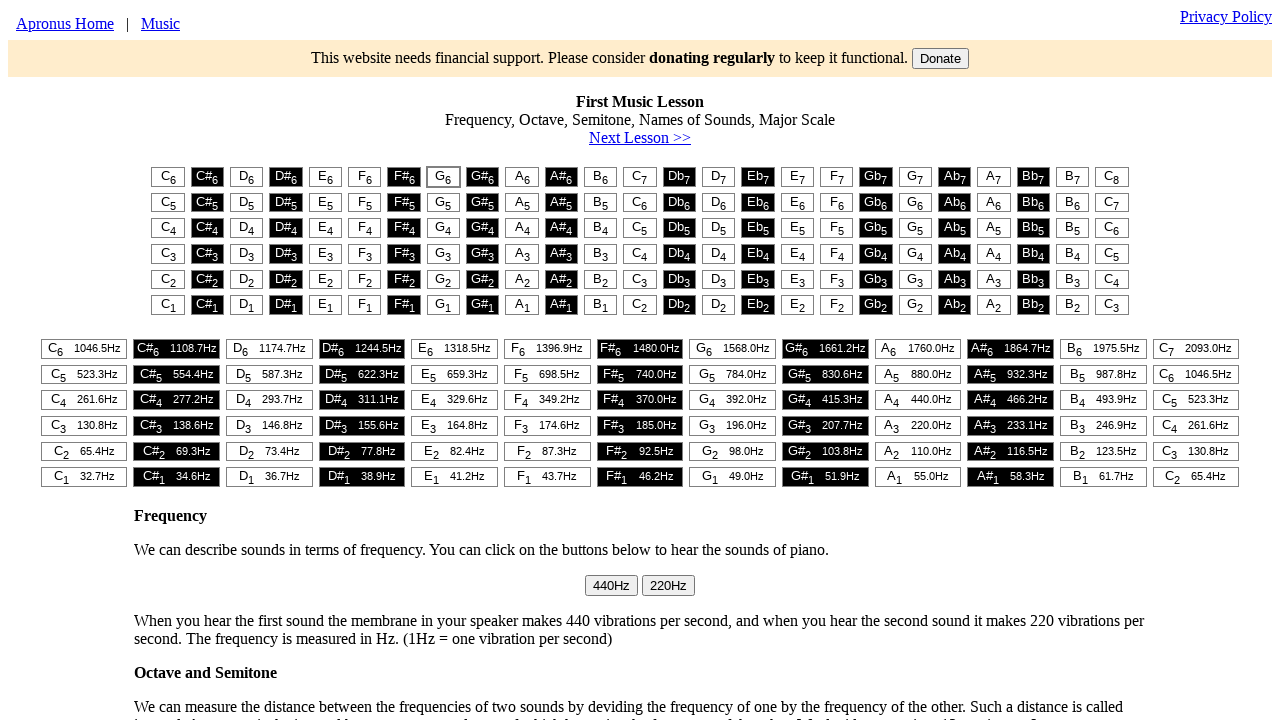

Clicked piano key at column 5 at (325, 177) on #t1 > table > tr:nth-child(1) > td:nth-child(5) > button
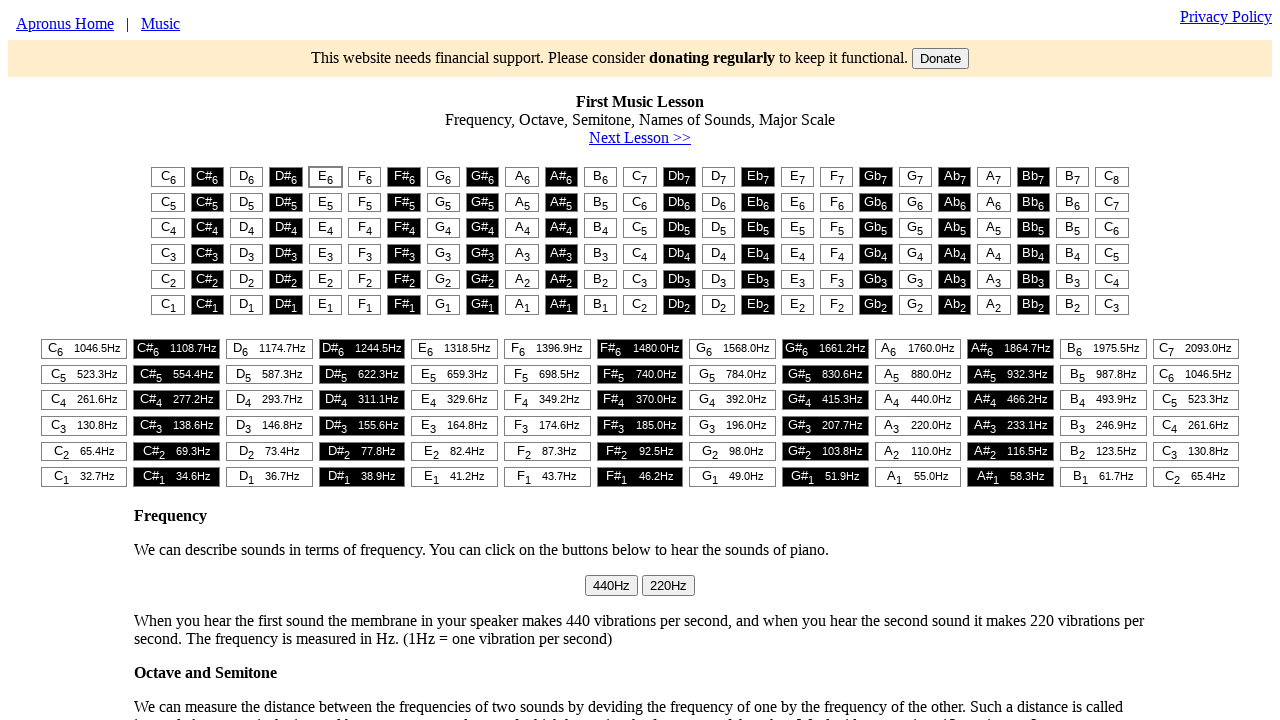

Clicked piano key at column 6 at (365, 177) on #t1 > table > tr:nth-child(1) > td:nth-child(6) > button
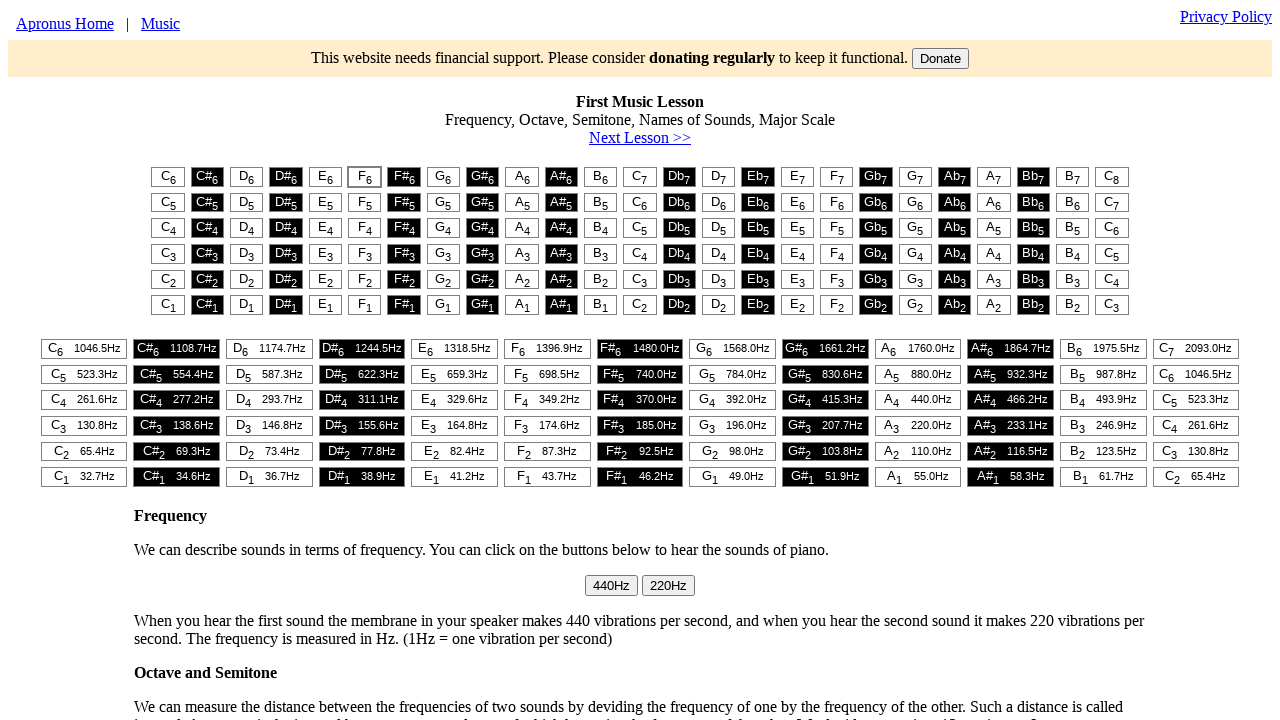

Clicked piano key at column 8 at (443, 177) on #t1 > table > tr:nth-child(1) > td:nth-child(8) > button
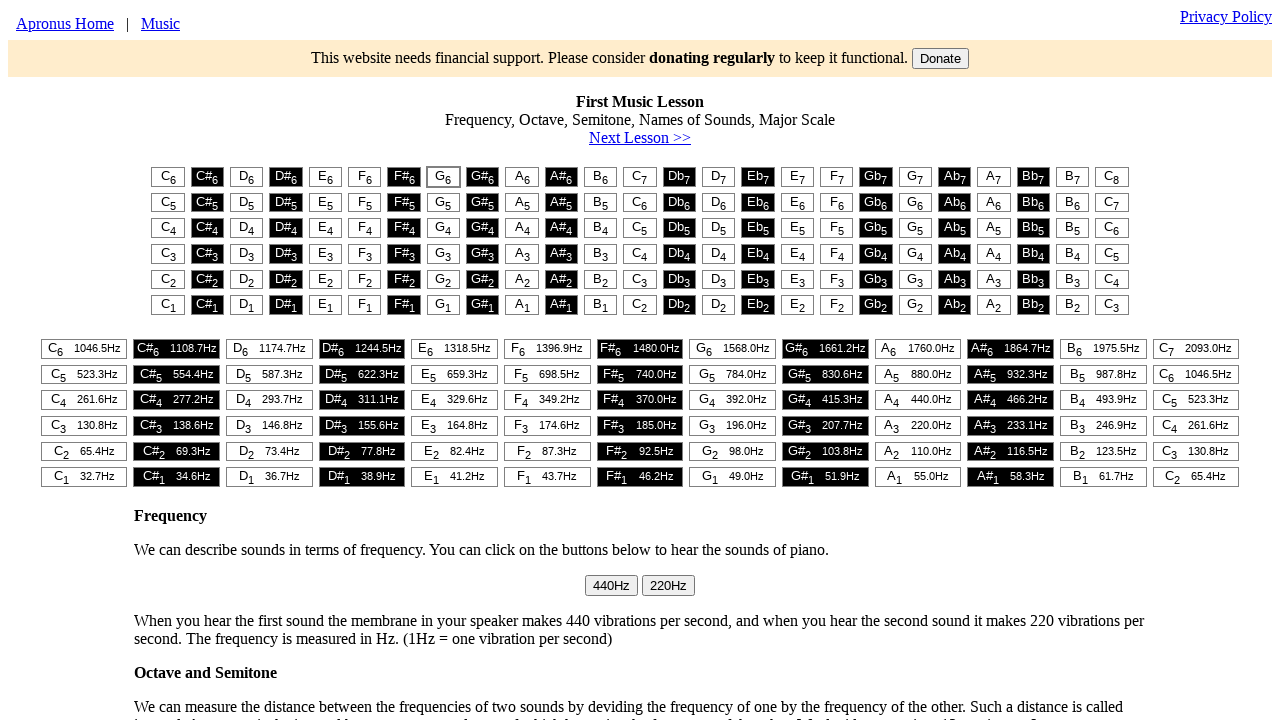

Clicked piano key at column 8 at (443, 177) on #t1 > table > tr:nth-child(1) > td:nth-child(8) > button
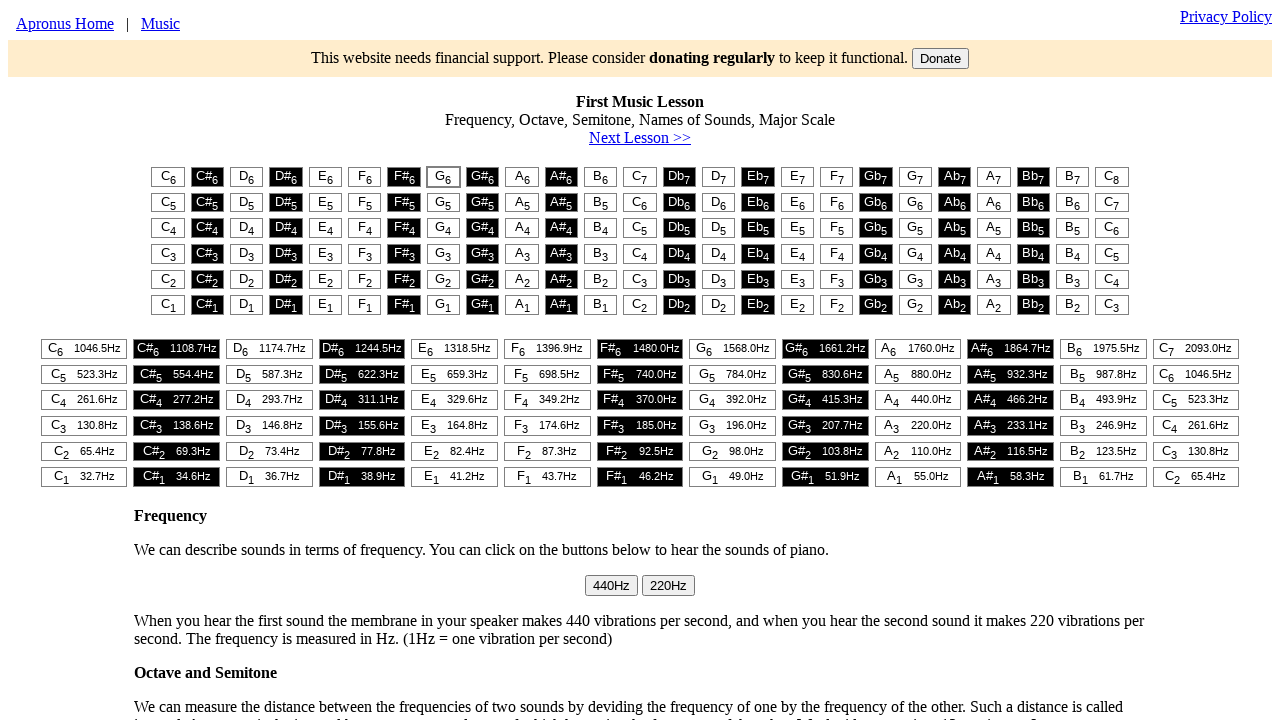

Clicked piano key at column 10 at (522, 177) on #t1 > table > tr:nth-child(1) > td:nth-child(10) > button
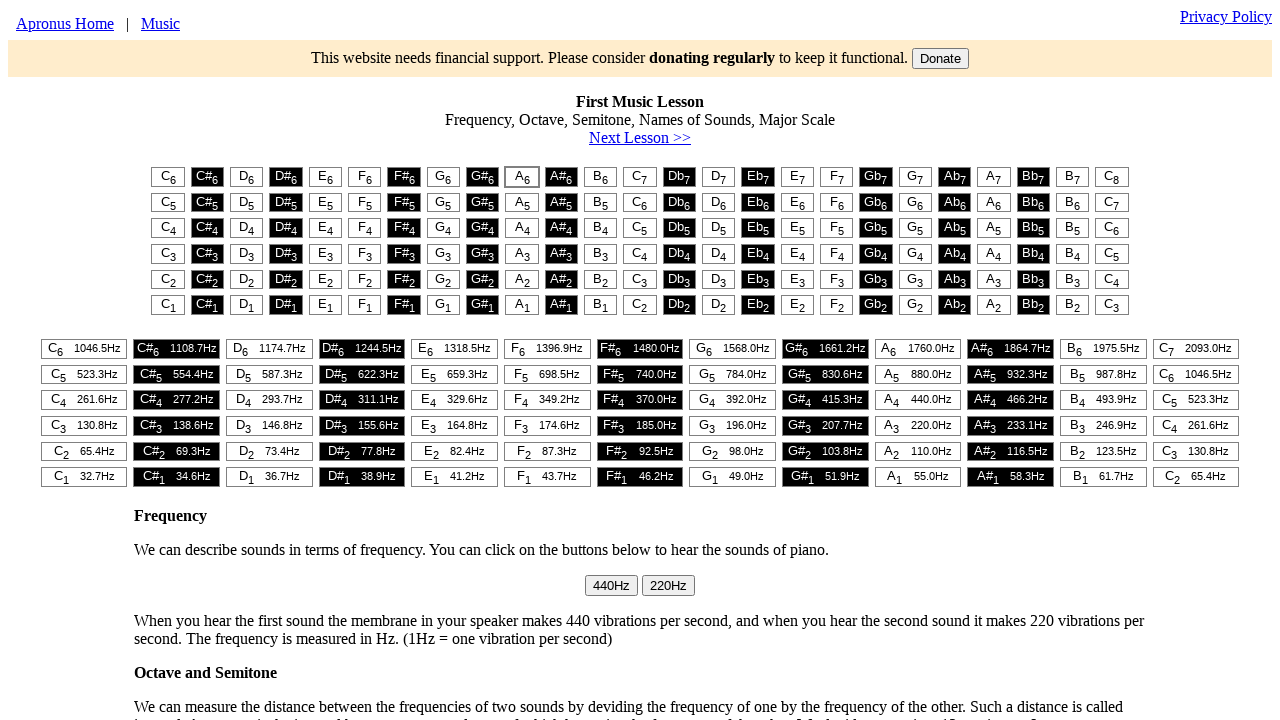

Clicked piano key at column 8 at (443, 177) on #t1 > table > tr:nth-child(1) > td:nth-child(8) > button
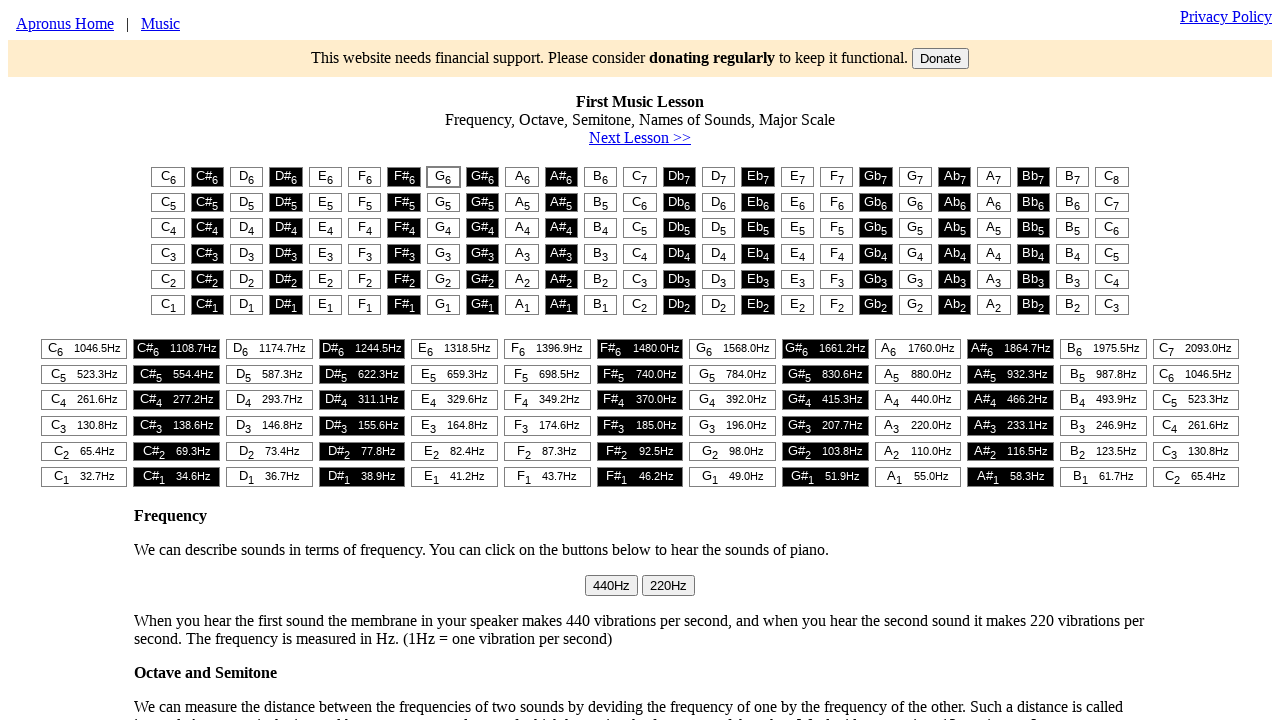

Clicked piano key at column 6 at (365, 177) on #t1 > table > tr:nth-child(1) > td:nth-child(6) > button
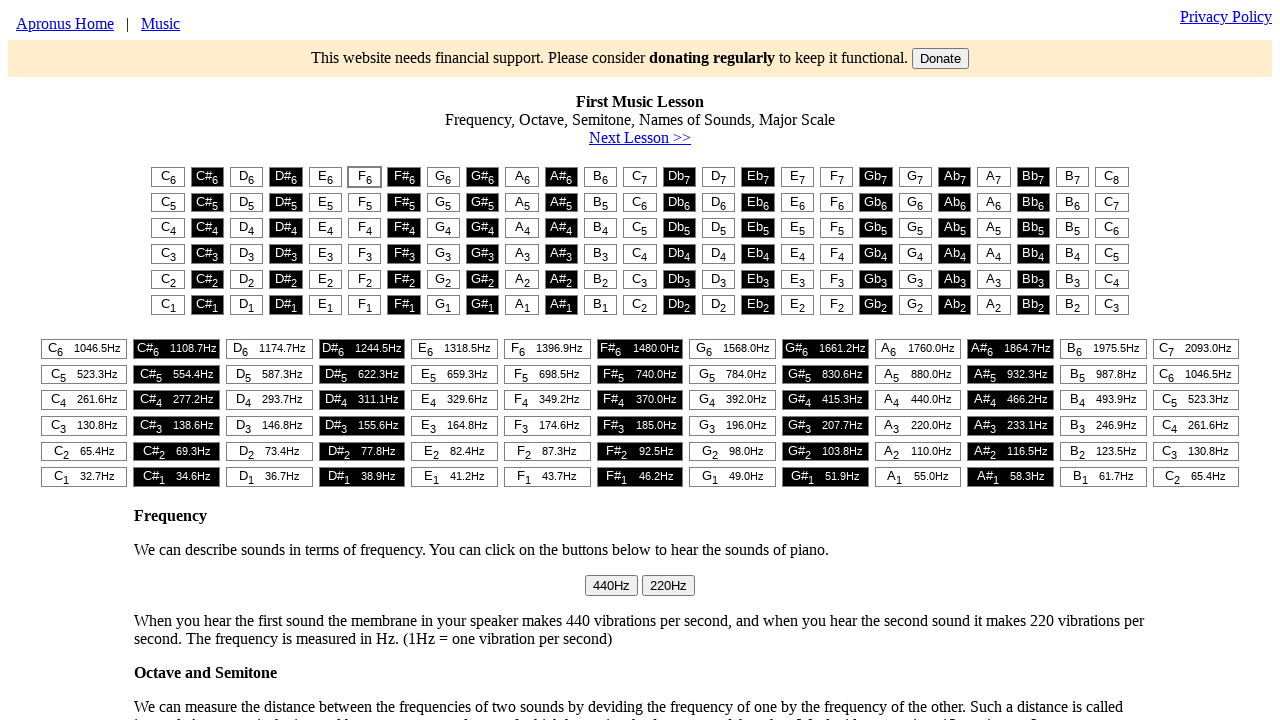

Clicked piano key at column 5 at (325, 177) on #t1 > table > tr:nth-child(1) > td:nth-child(5) > button
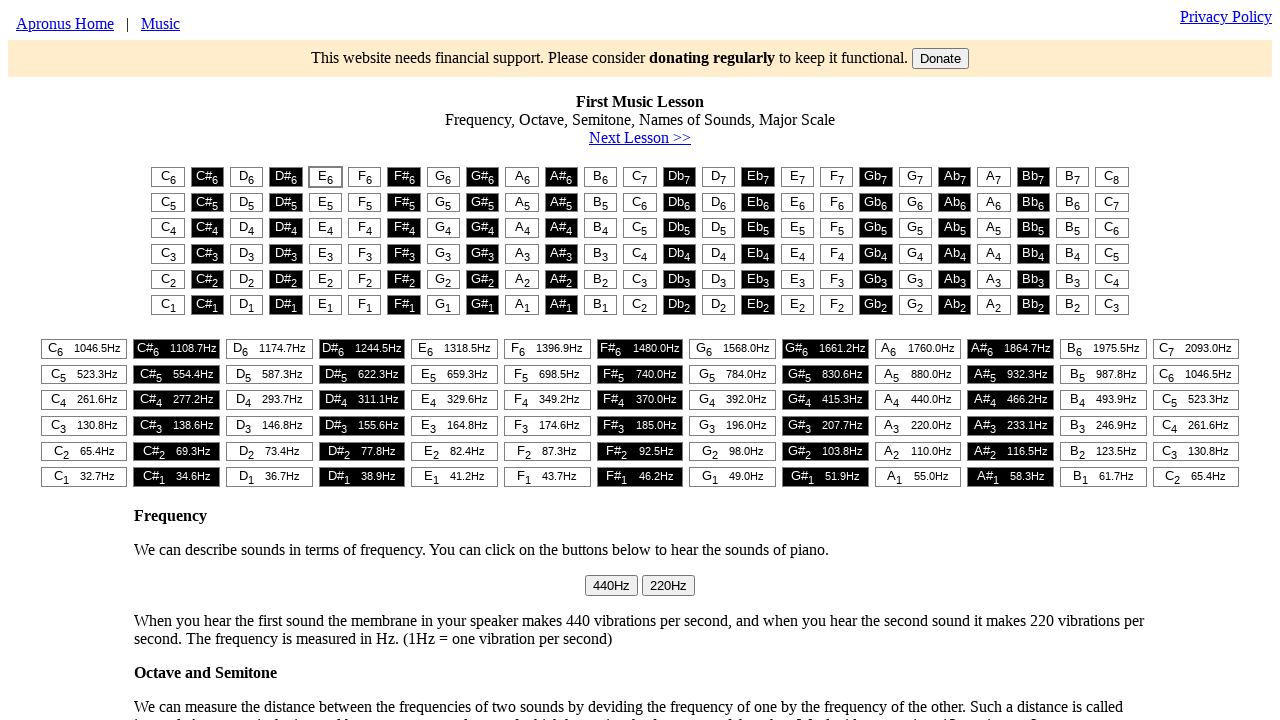

Clicked piano key at column 1 at (168, 177) on #t1 > table > tr:nth-child(1) > td:nth-child(1) > button
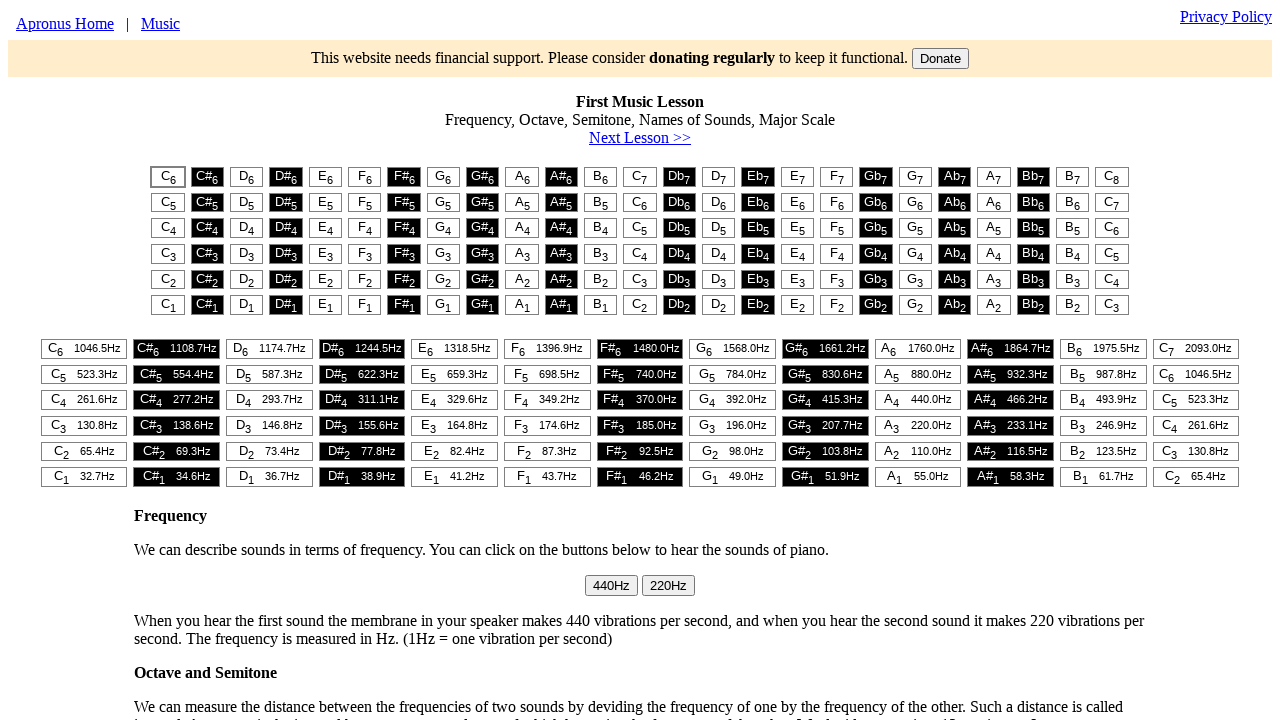

Clicked piano key at column 8 at (443, 177) on #t1 > table > tr:nth-child(1) > td:nth-child(8) > button
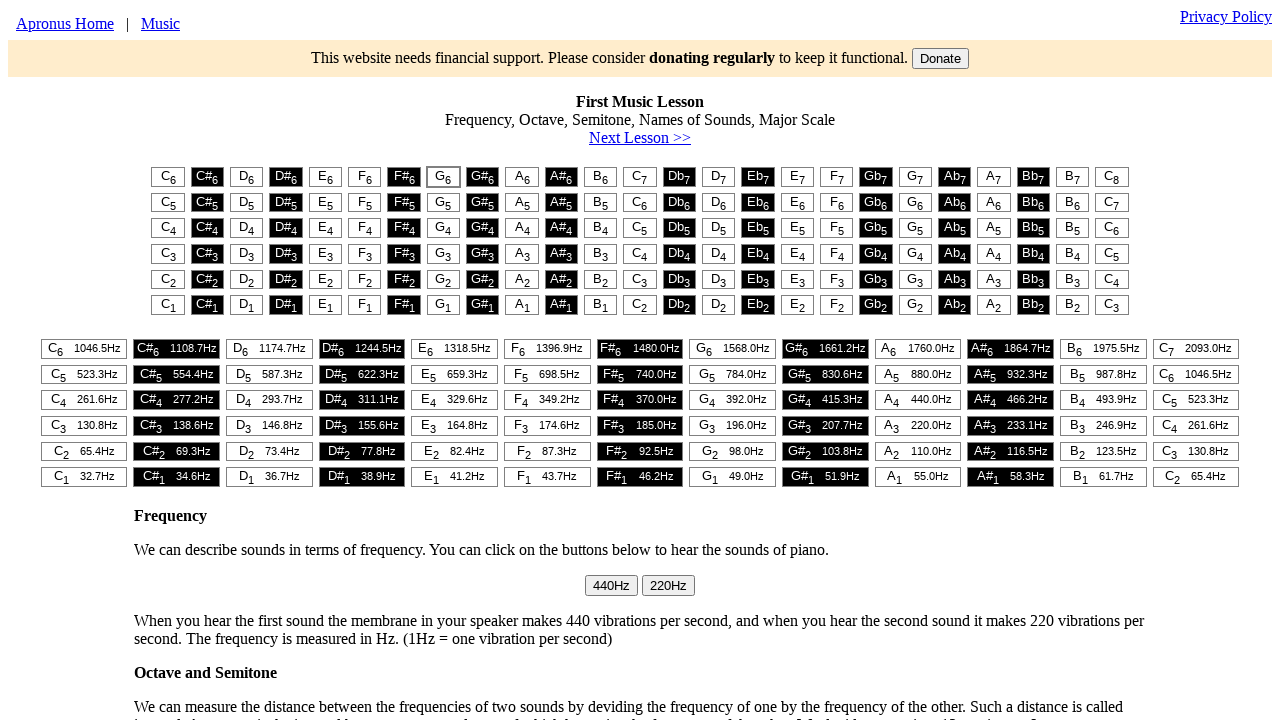

Clicked piano key at column 10 at (522, 177) on #t1 > table > tr:nth-child(1) > td:nth-child(10) > button
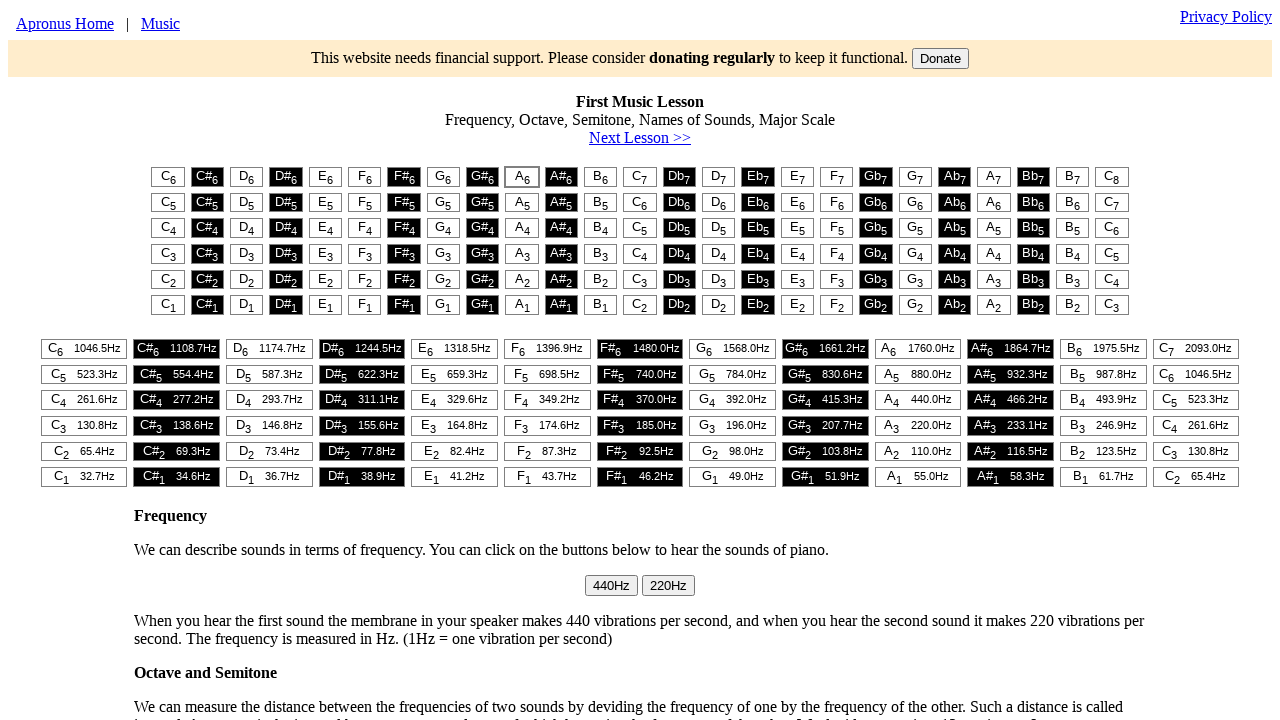

Clicked piano key at column 8 at (443, 177) on #t1 > table > tr:nth-child(1) > td:nth-child(8) > button
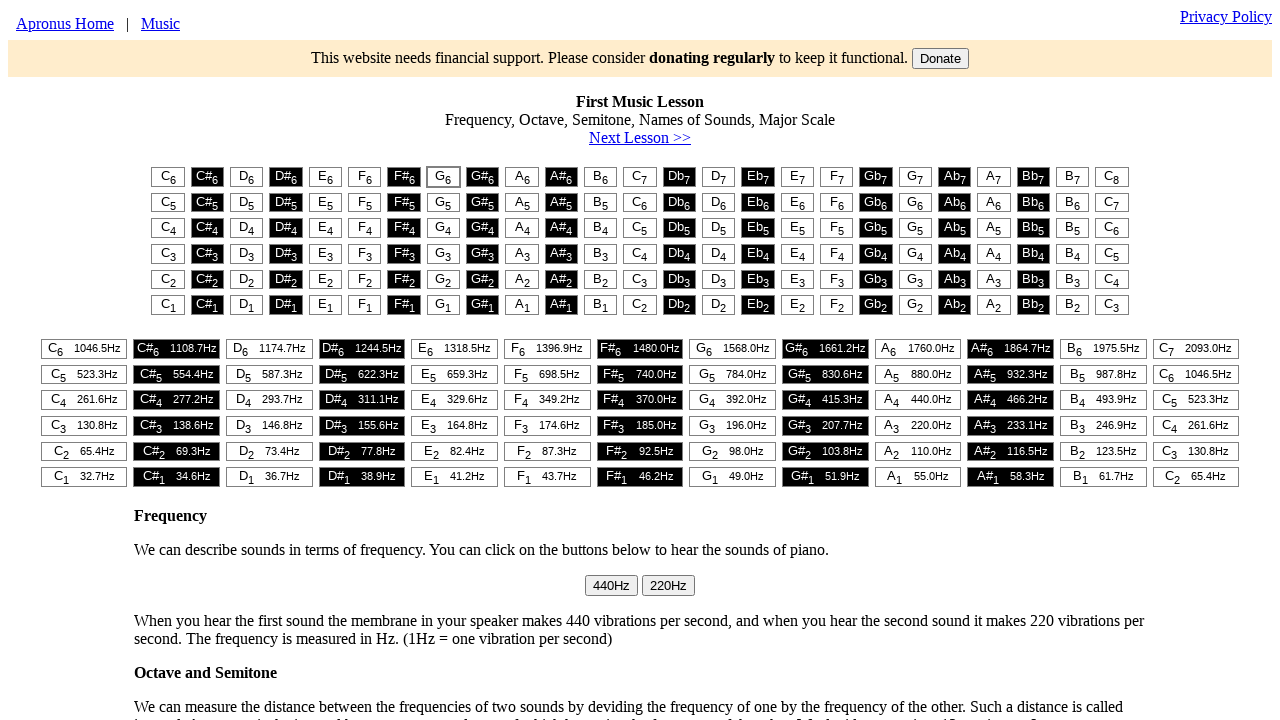

Clicked piano key at column 6 at (365, 177) on #t1 > table > tr:nth-child(1) > td:nth-child(6) > button
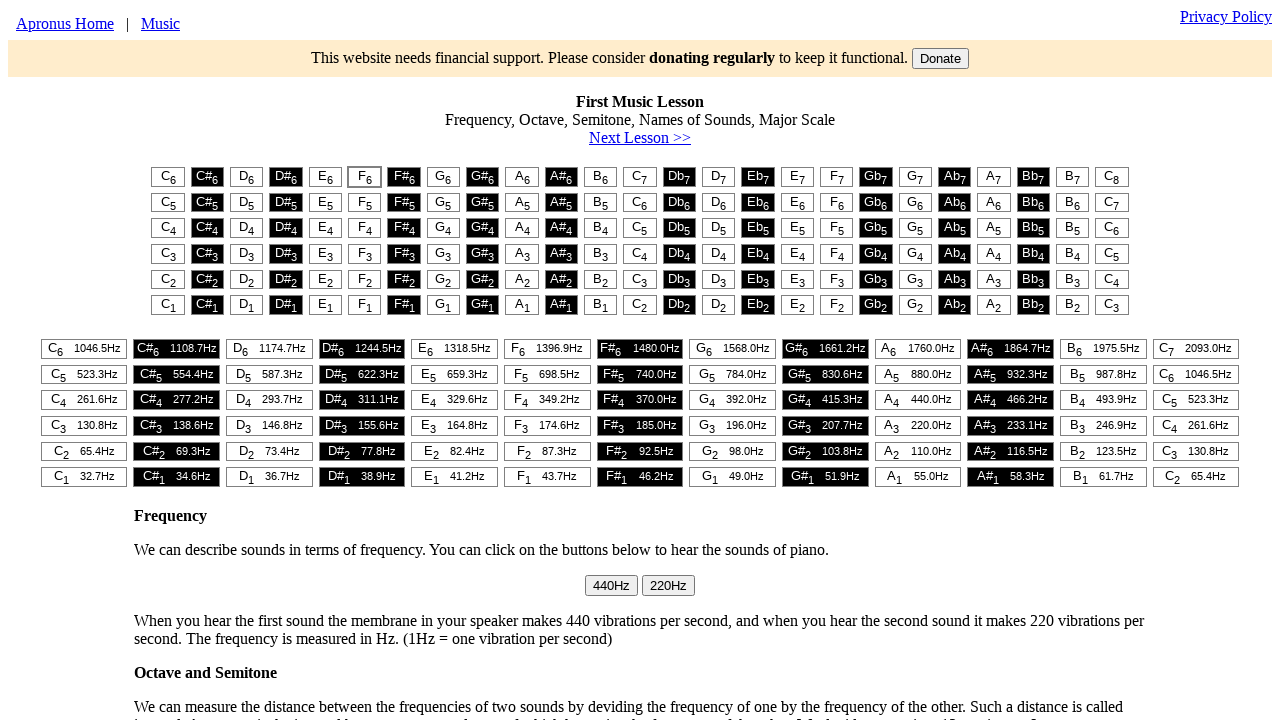

Clicked piano key at column 5 at (325, 177) on #t1 > table > tr:nth-child(1) > td:nth-child(5) > button
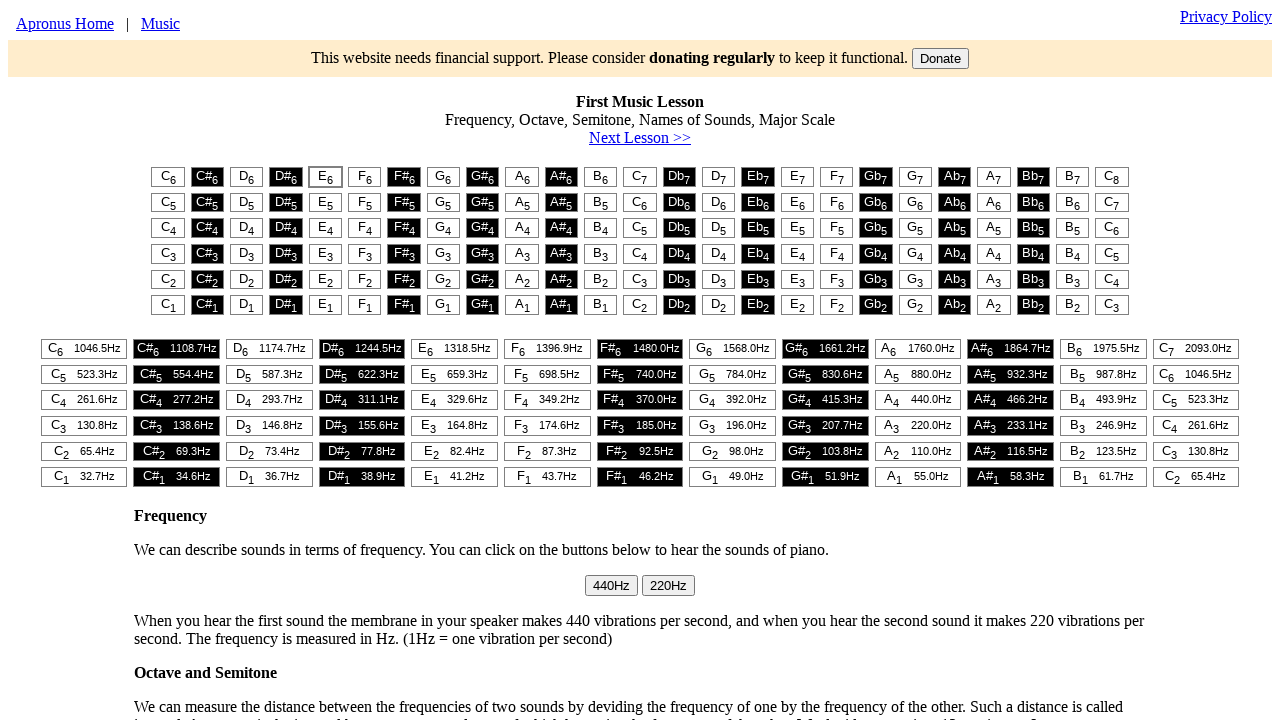

Clicked piano key at column 1 at (168, 177) on #t1 > table > tr:nth-child(1) > td:nth-child(1) > button
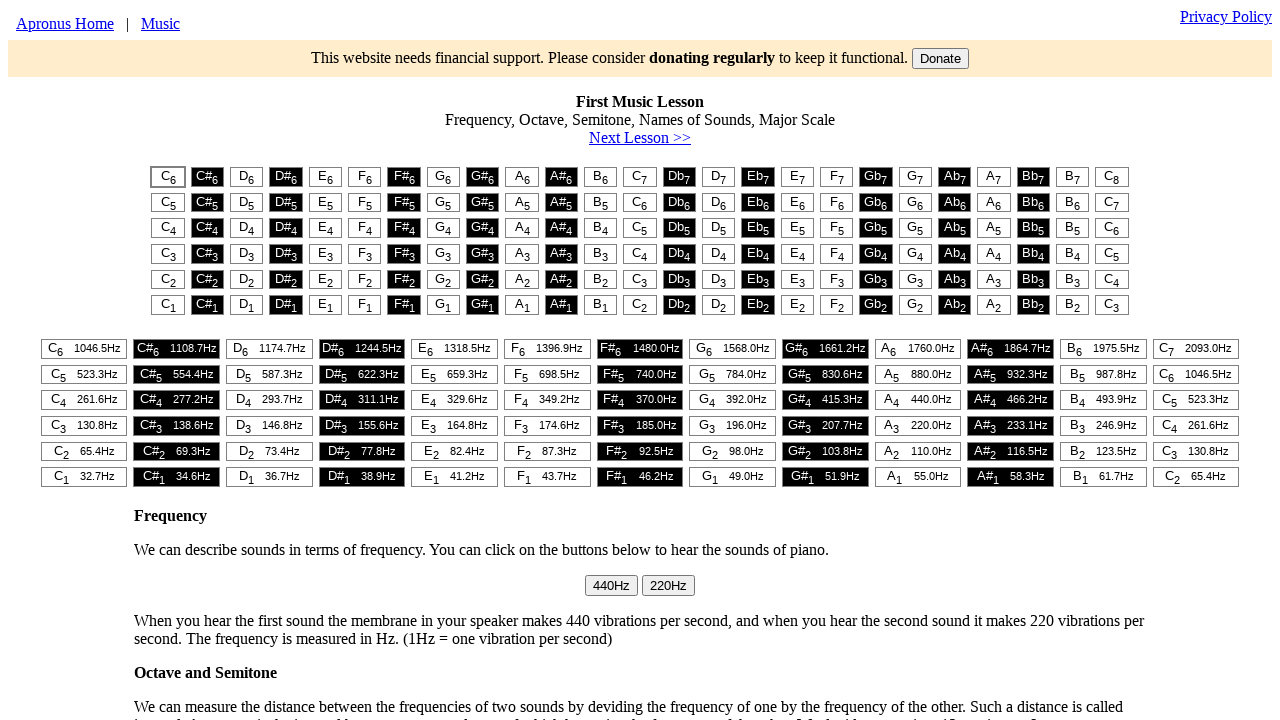

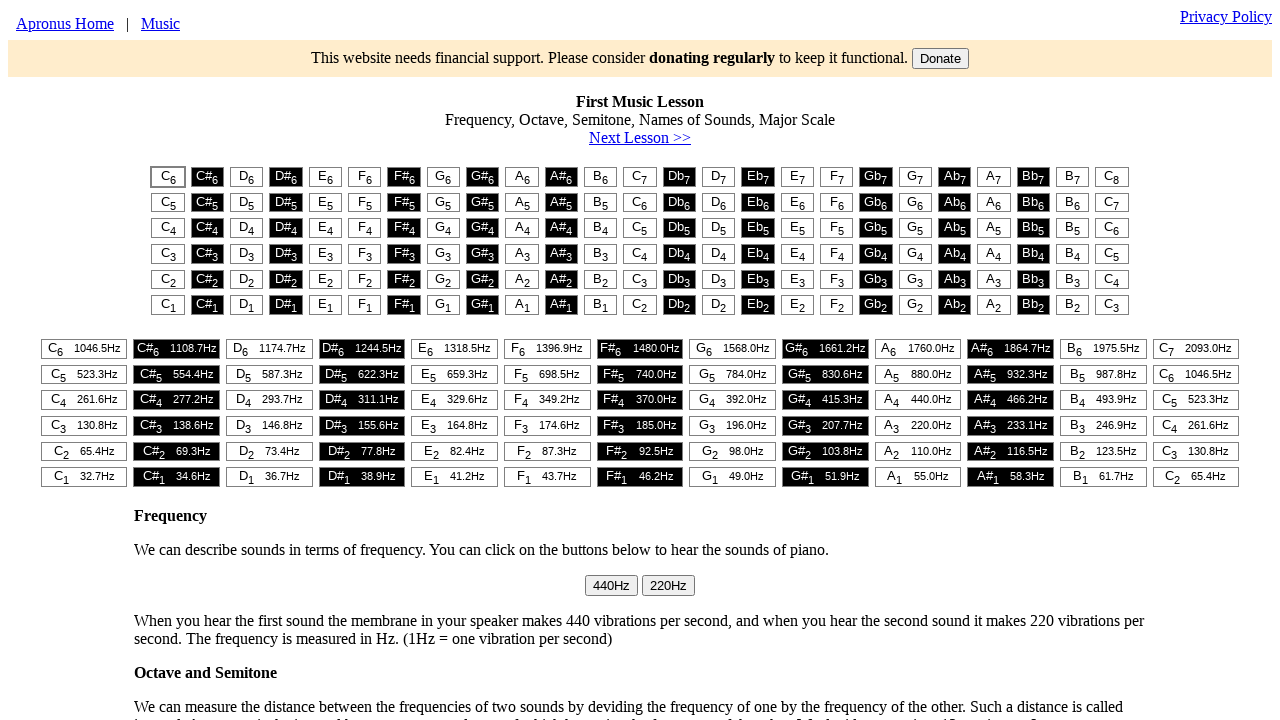